Tests scrolling down on the Selenium downloads page and verifying that a sponsor image element is present.

Starting URL: https://www.selenium.dev/downloads/

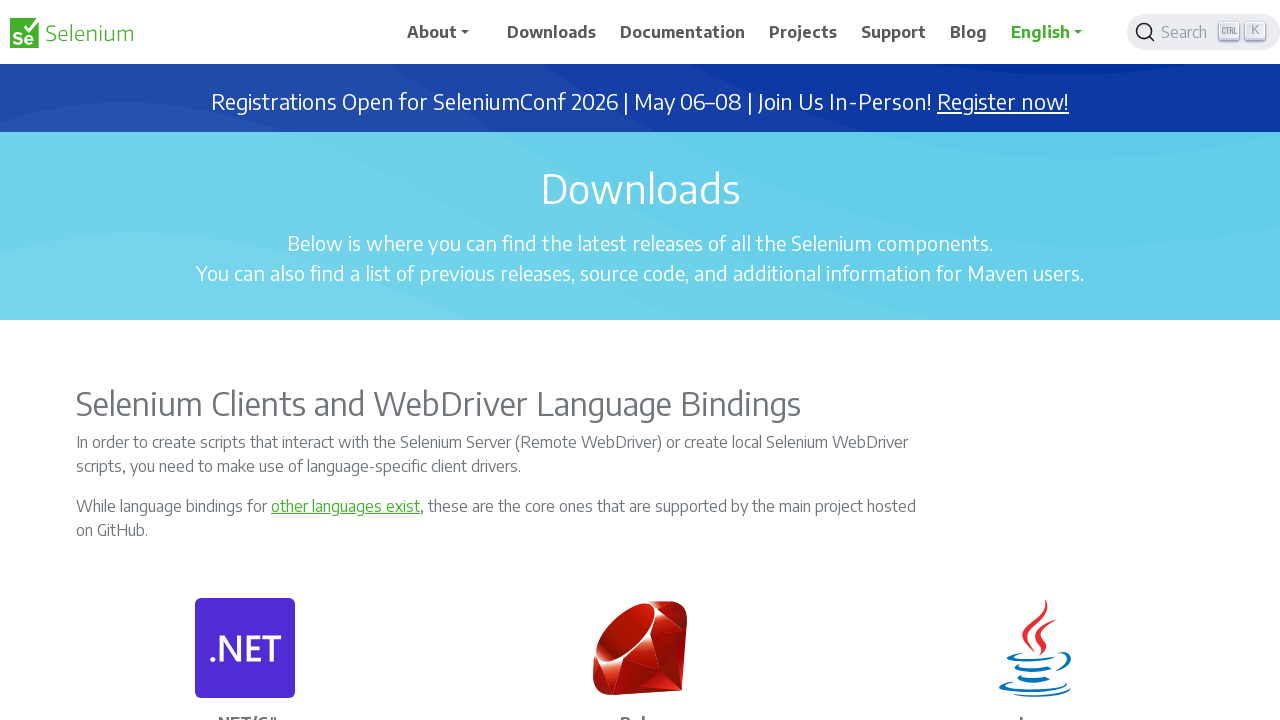

Scrolled down the Selenium downloads page by 1000 pixels
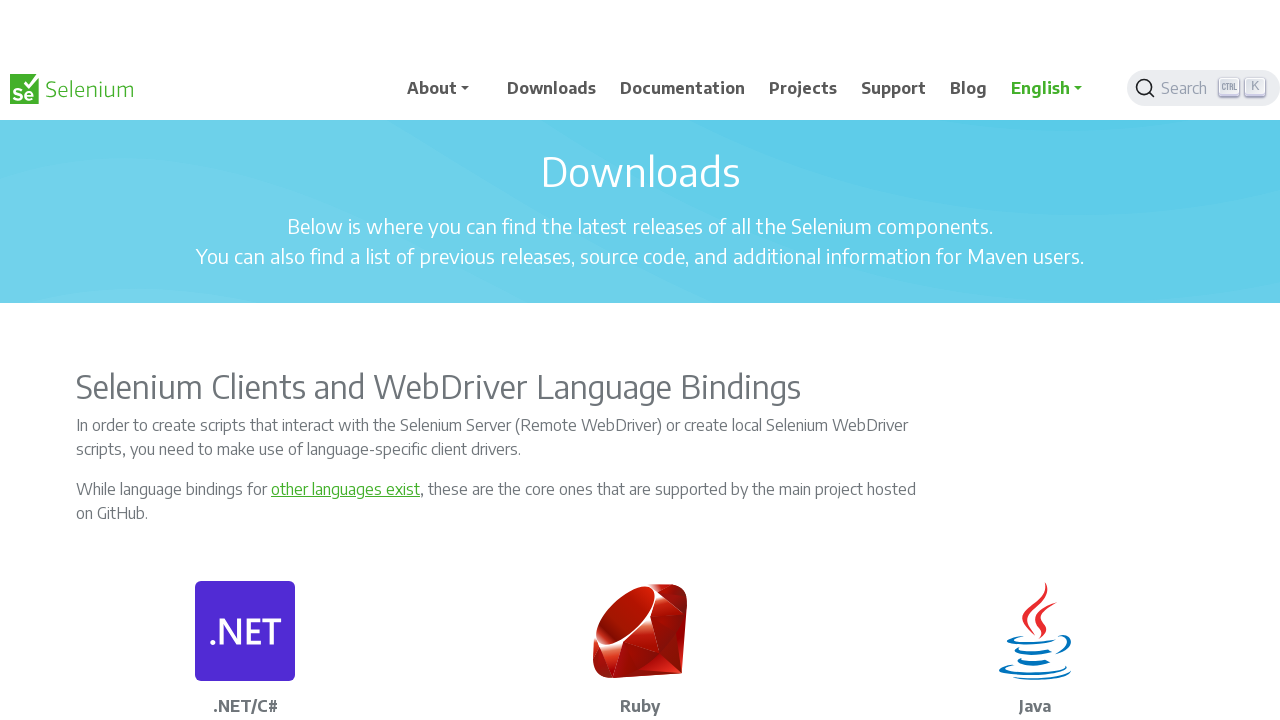

Waited 1 second for scroll animation to complete
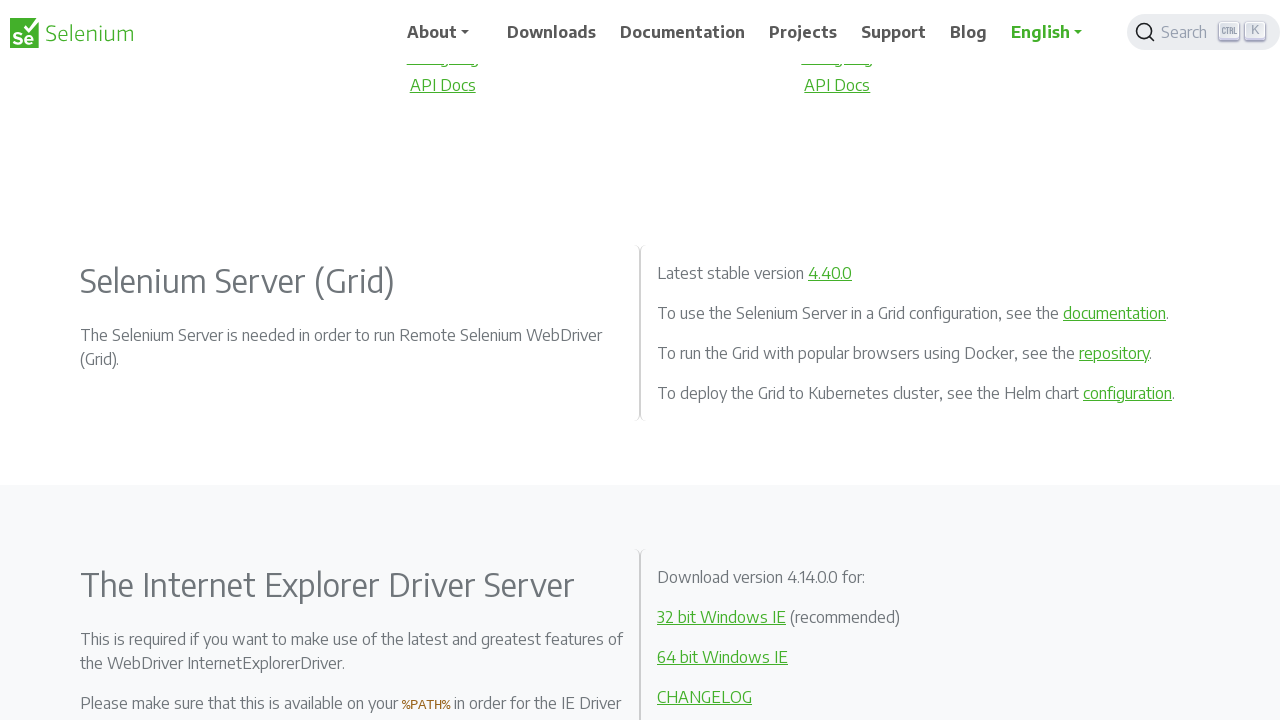

Verified sponsor image element (Applitools) is present on the page
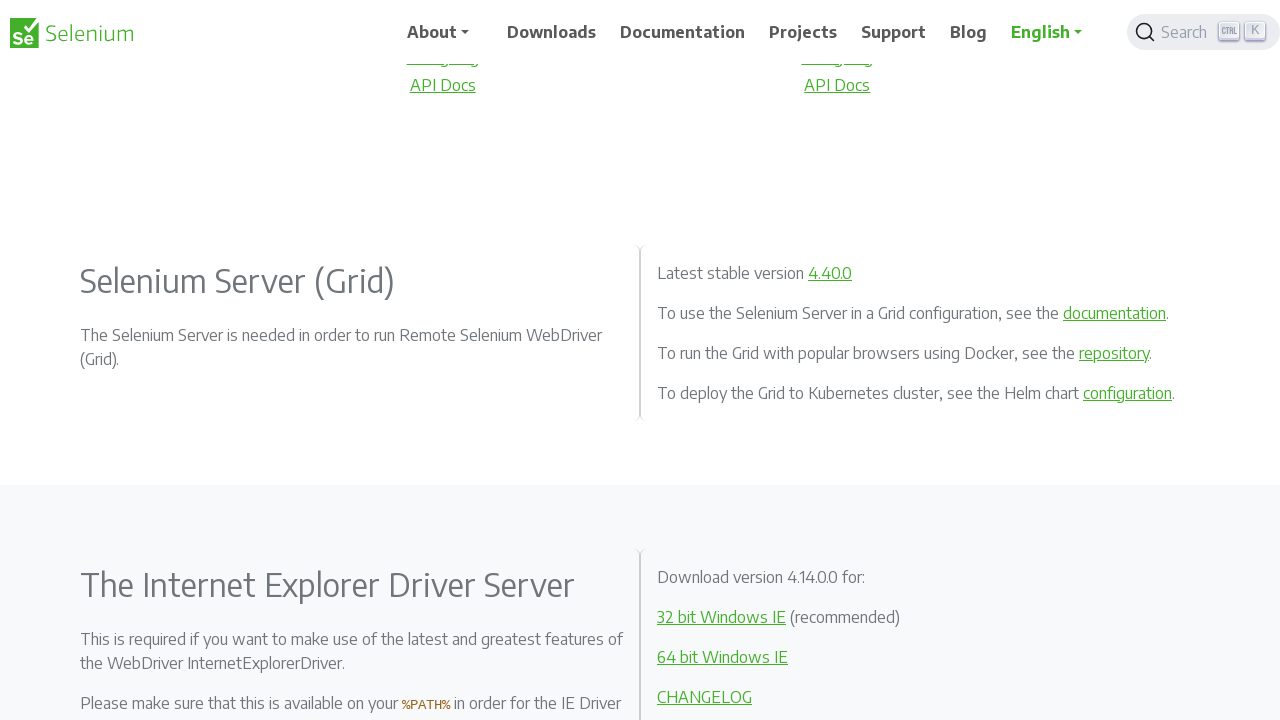

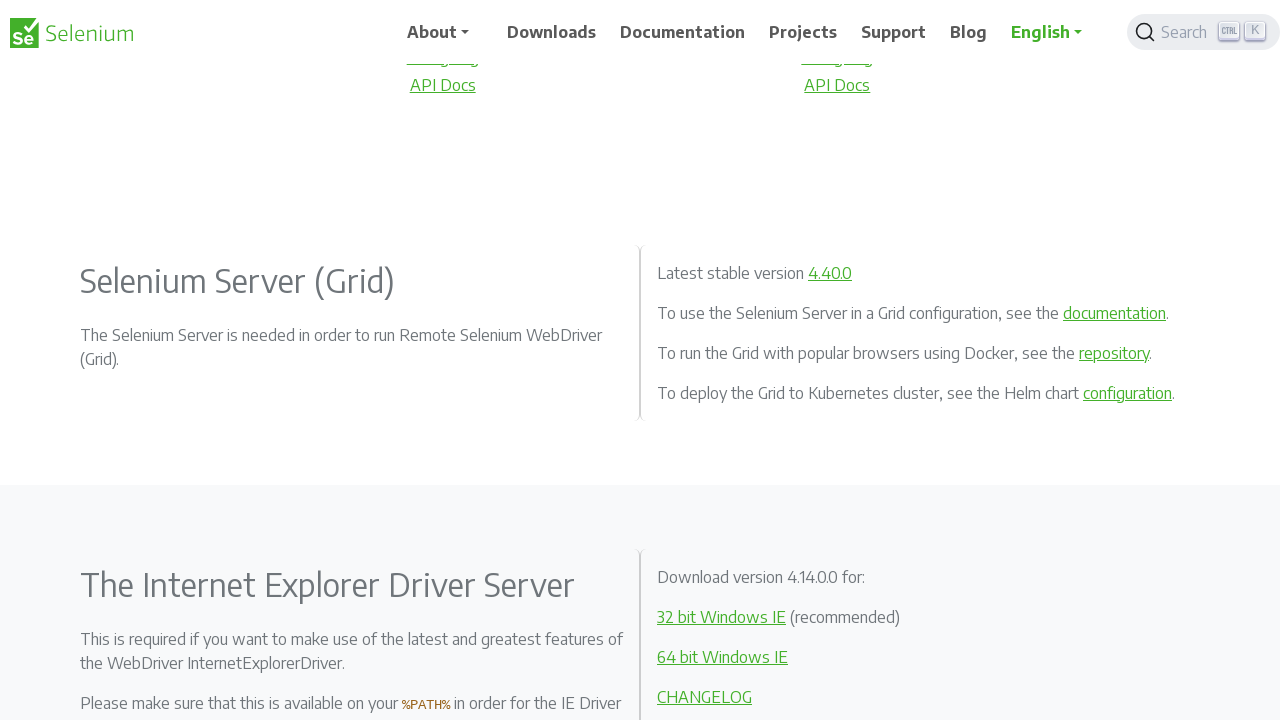